Tests calendar date picker functionality by selecting a specific date (December 8, 2027) through year, month, and day selection

Starting URL: https://rahulshettyacademy.com/seleniumPractise/#/offers

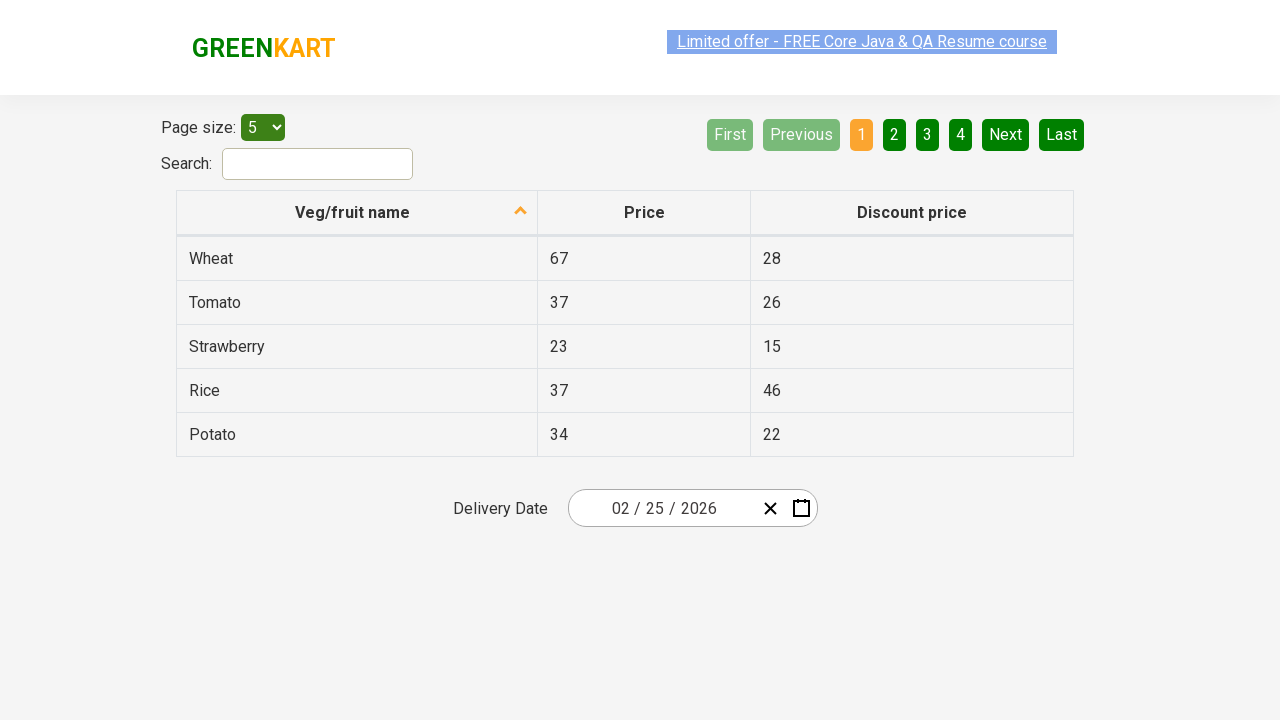

Clicked date picker to open calendar at (662, 508) on xpath=//div[@class='react-date-picker__inputGroup']
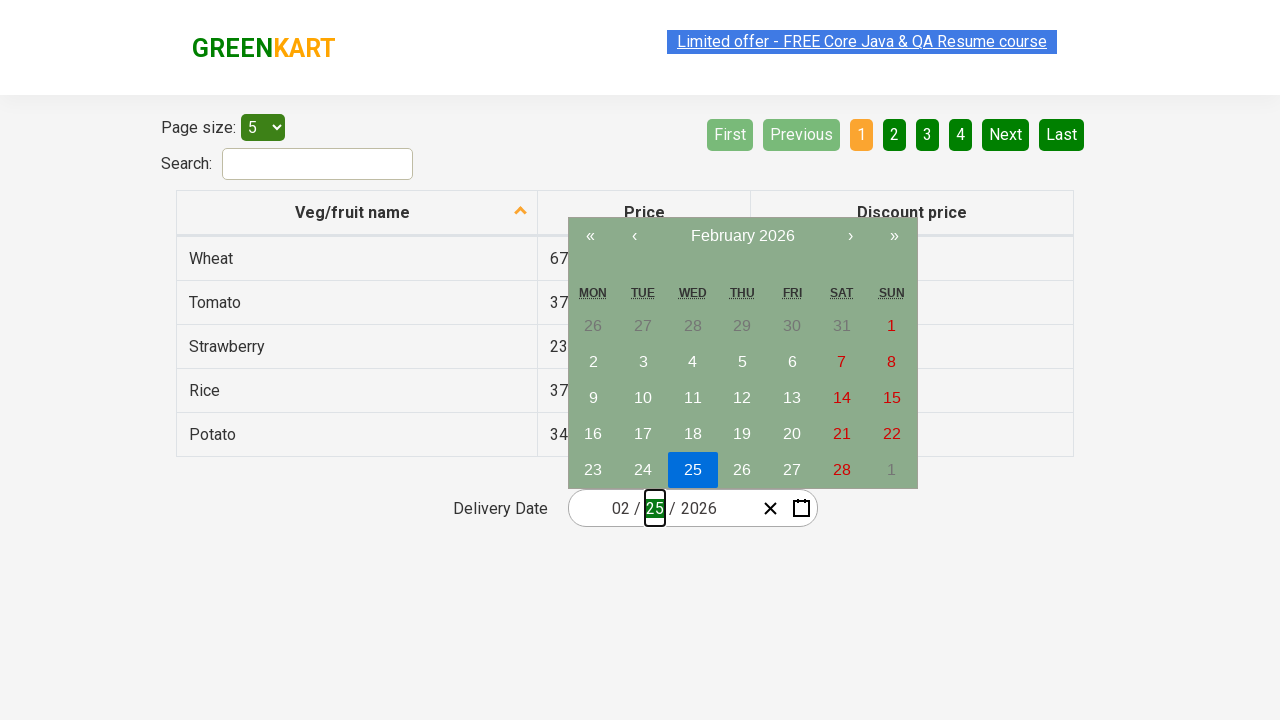

Clicked navigation label to switch to year view at (742, 236) on xpath=//button[@class='react-calendar__navigation__label']
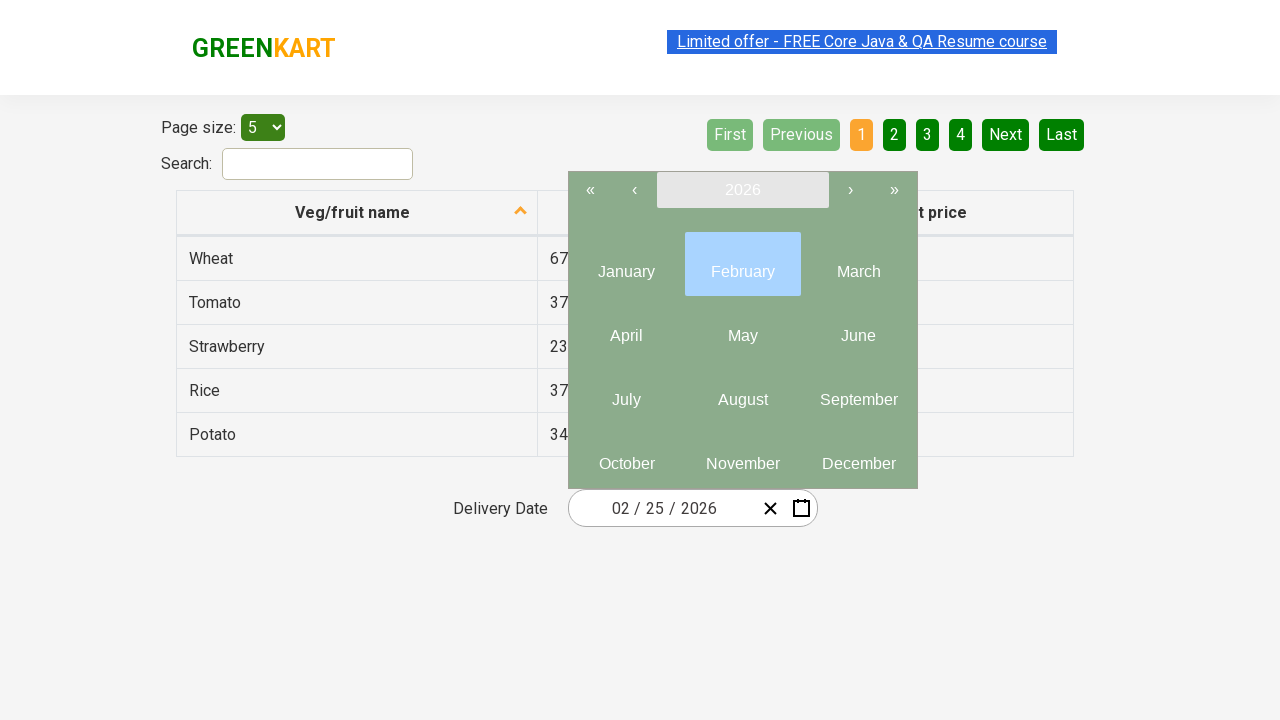

Clicked navigation label again to switch to decade view at (742, 190) on xpath=//button[@class='react-calendar__navigation__label']
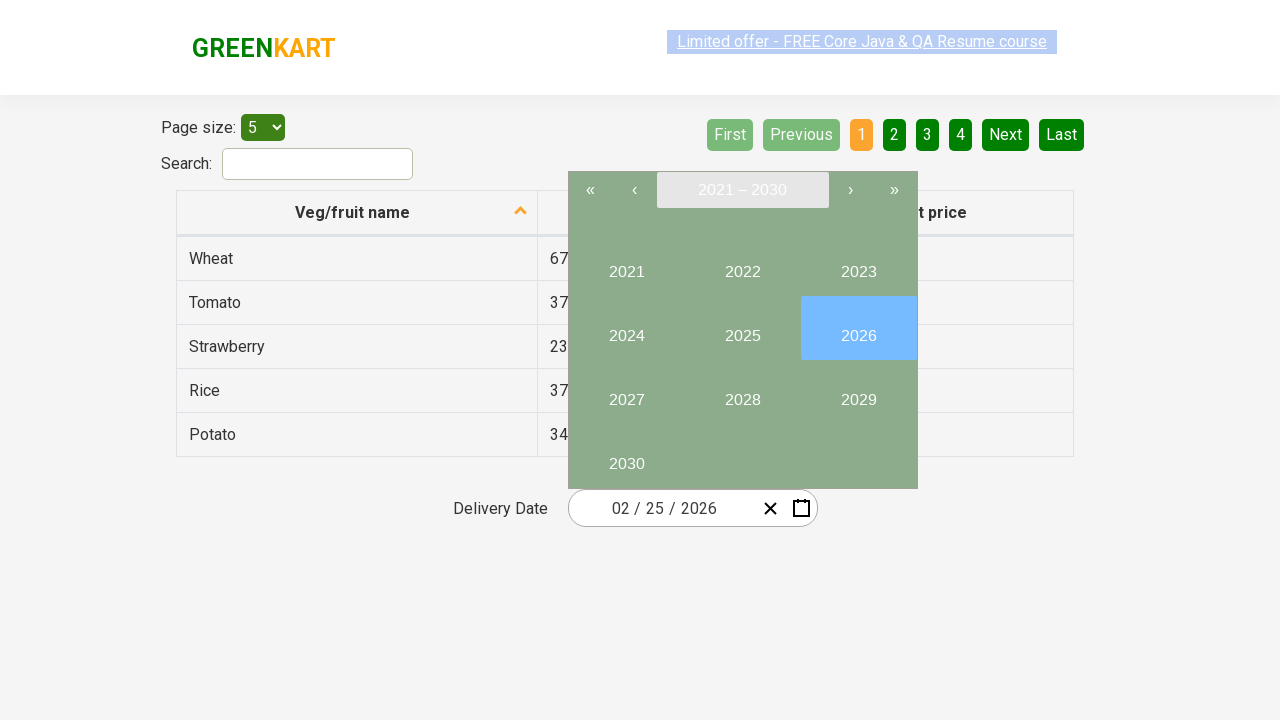

Selected year 2027 at (626, 392) on xpath=//button[text()='2027']
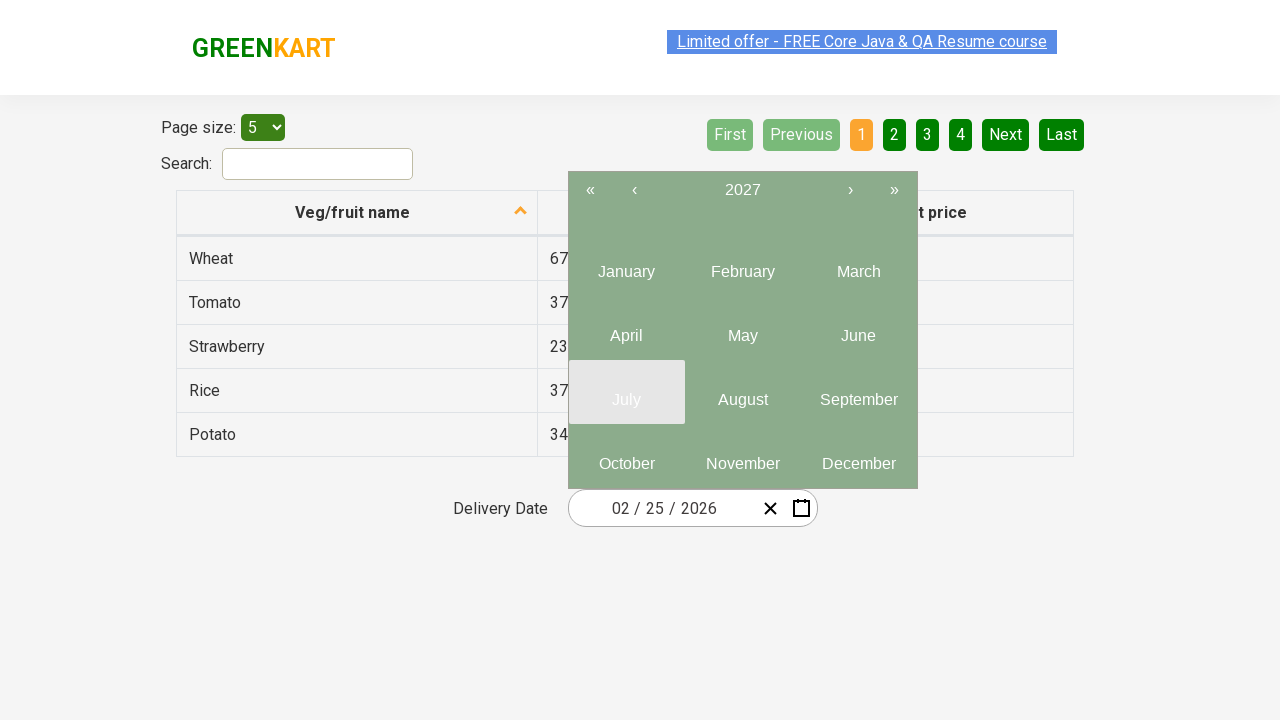

Selected December month at (858, 456) on xpath=//button[@class='react-calendar__tile react-calendar__year-view__months__m
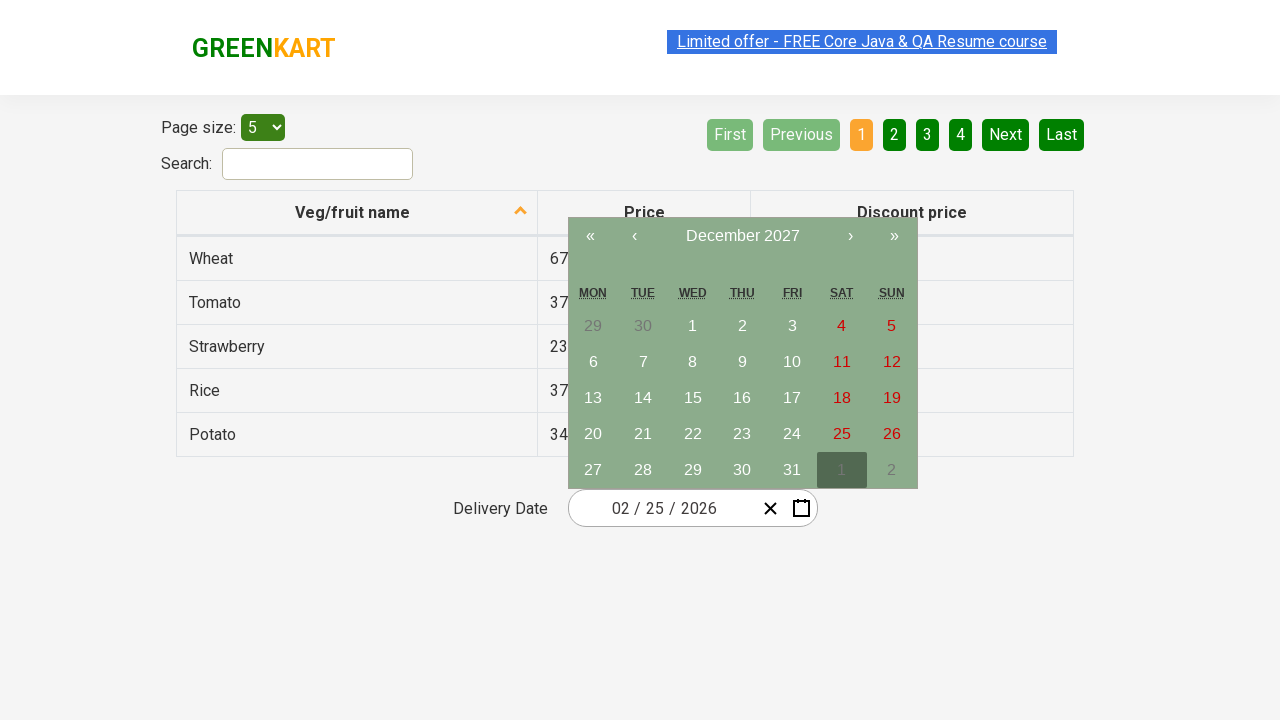

Selected day 8 to complete date selection (December 8, 2027) at (693, 362) on xpath=//abbr[text()='8']
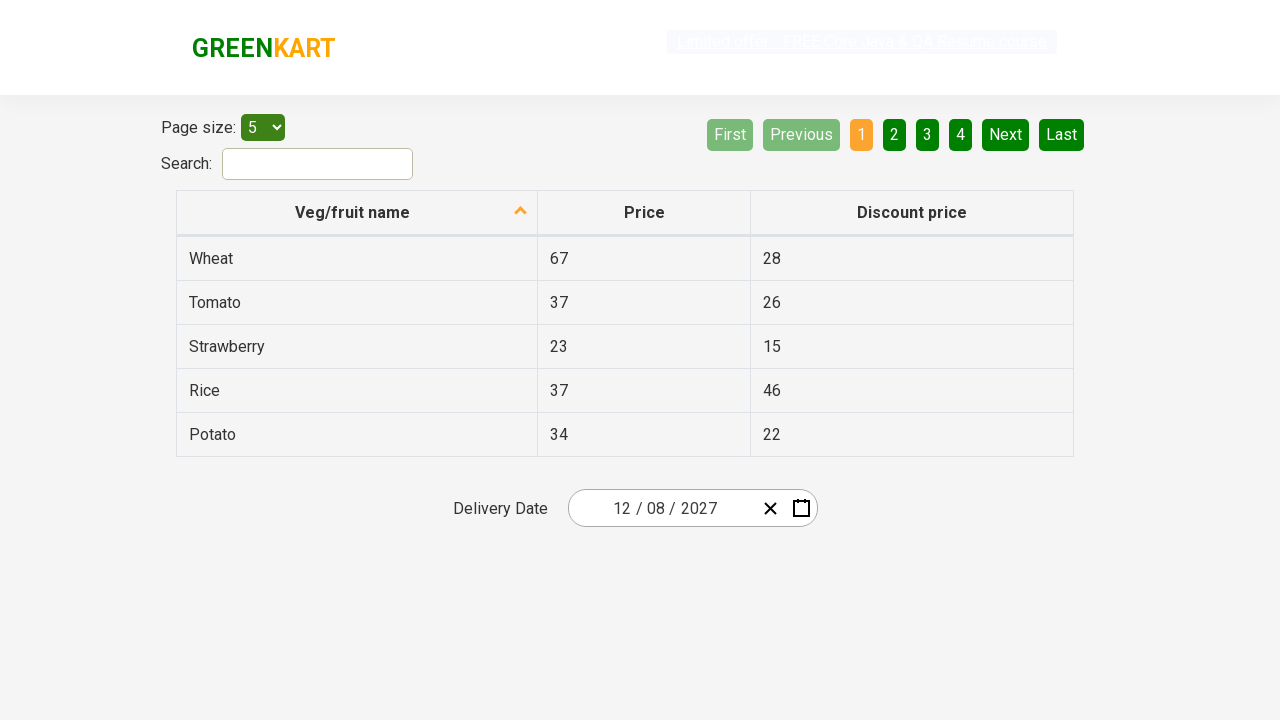

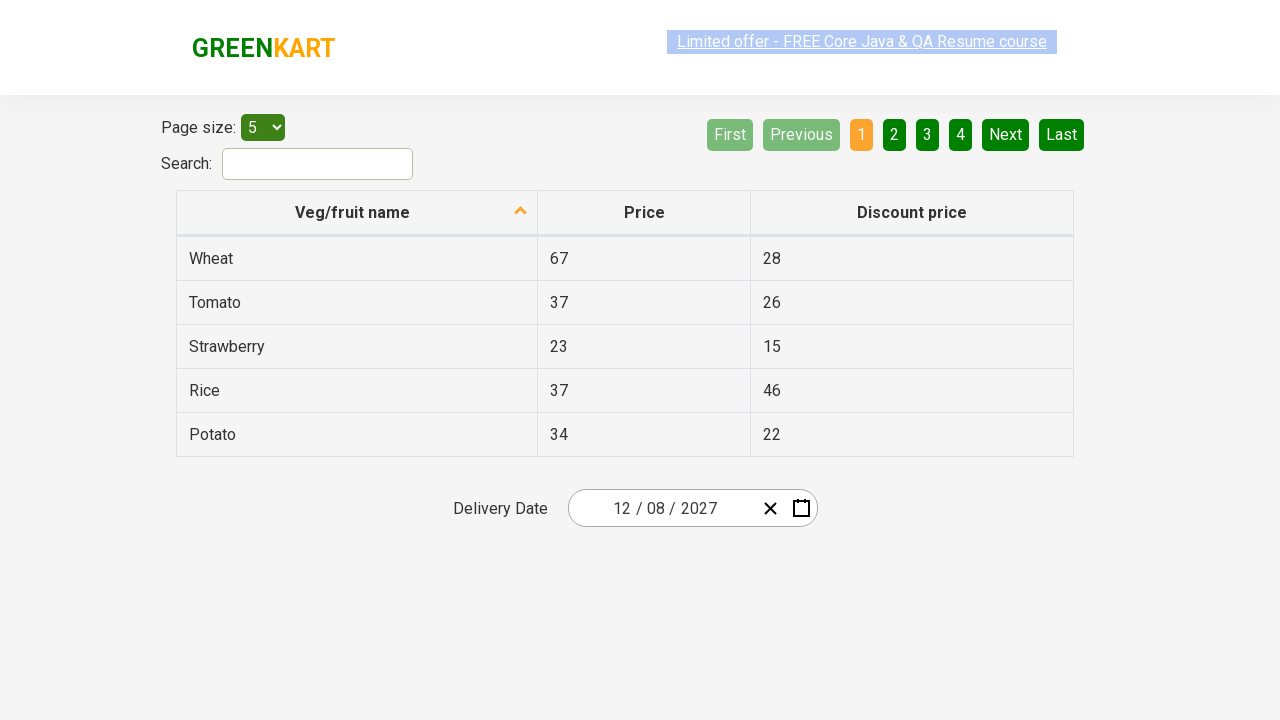